Demonstrates mouse hover action by hovering over navigation menu items on the homepage

Starting URL: https://www.imooc.com

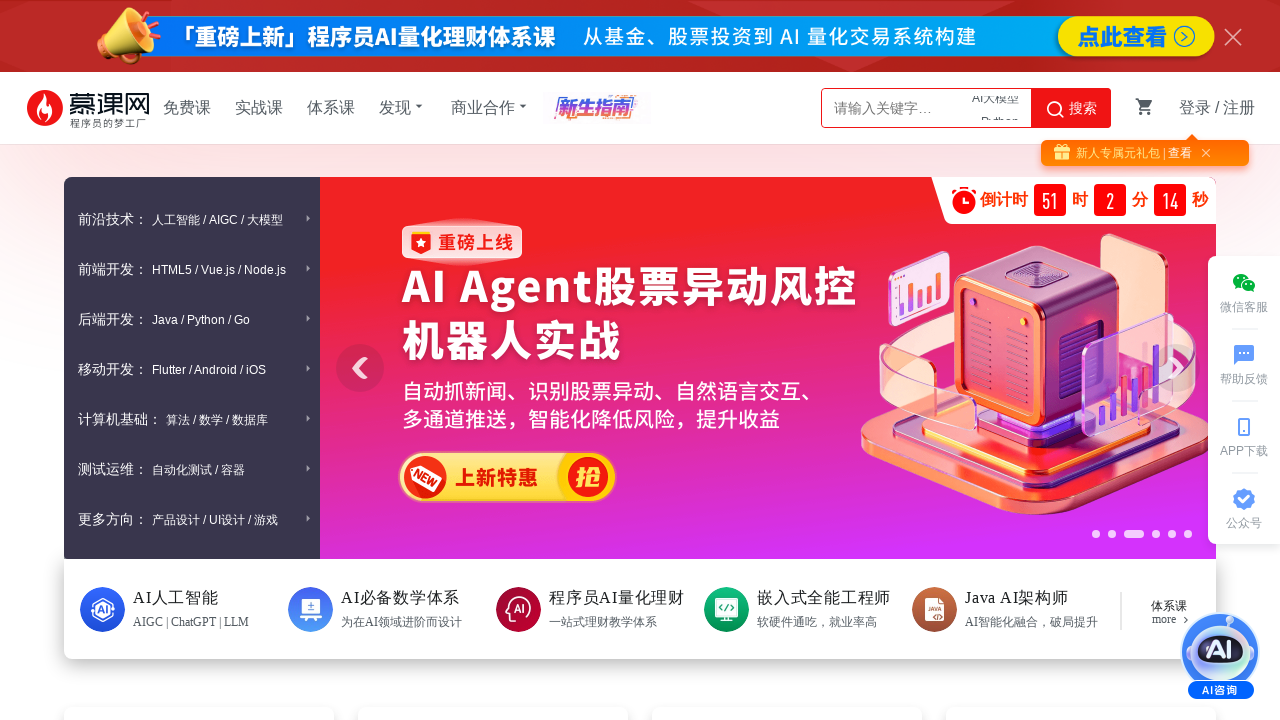

Located menu content container
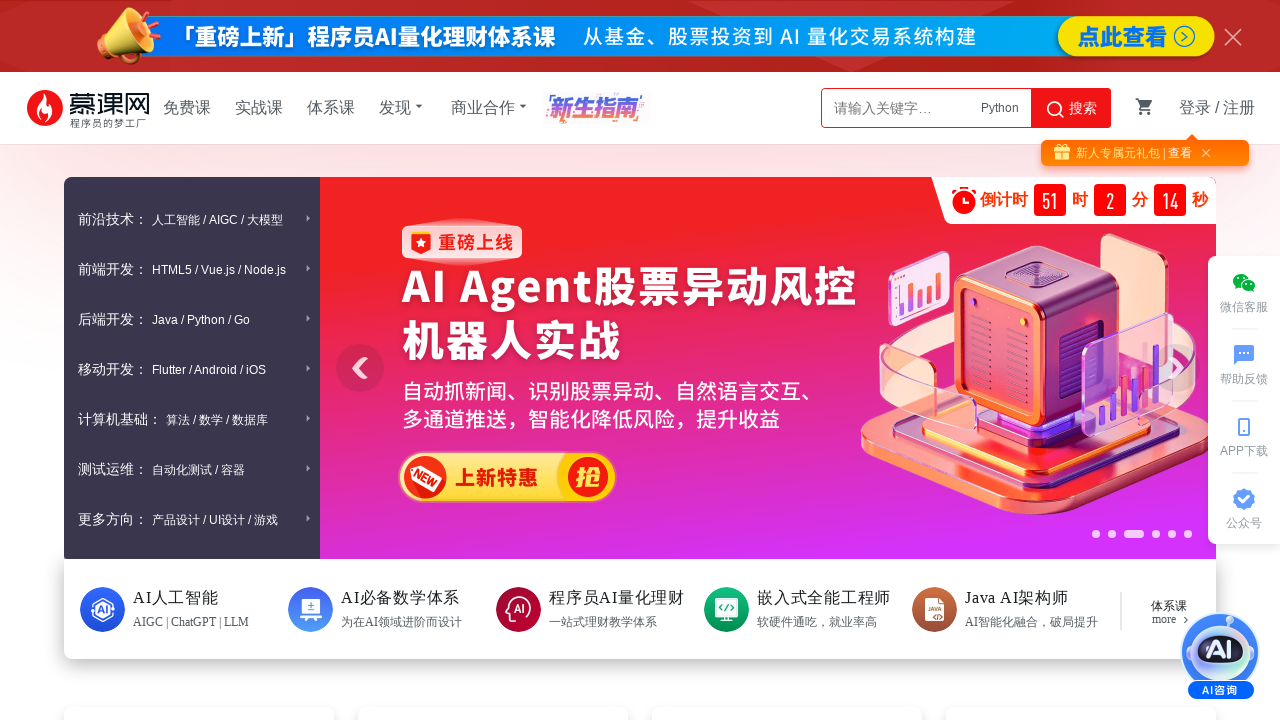

Located first menu item
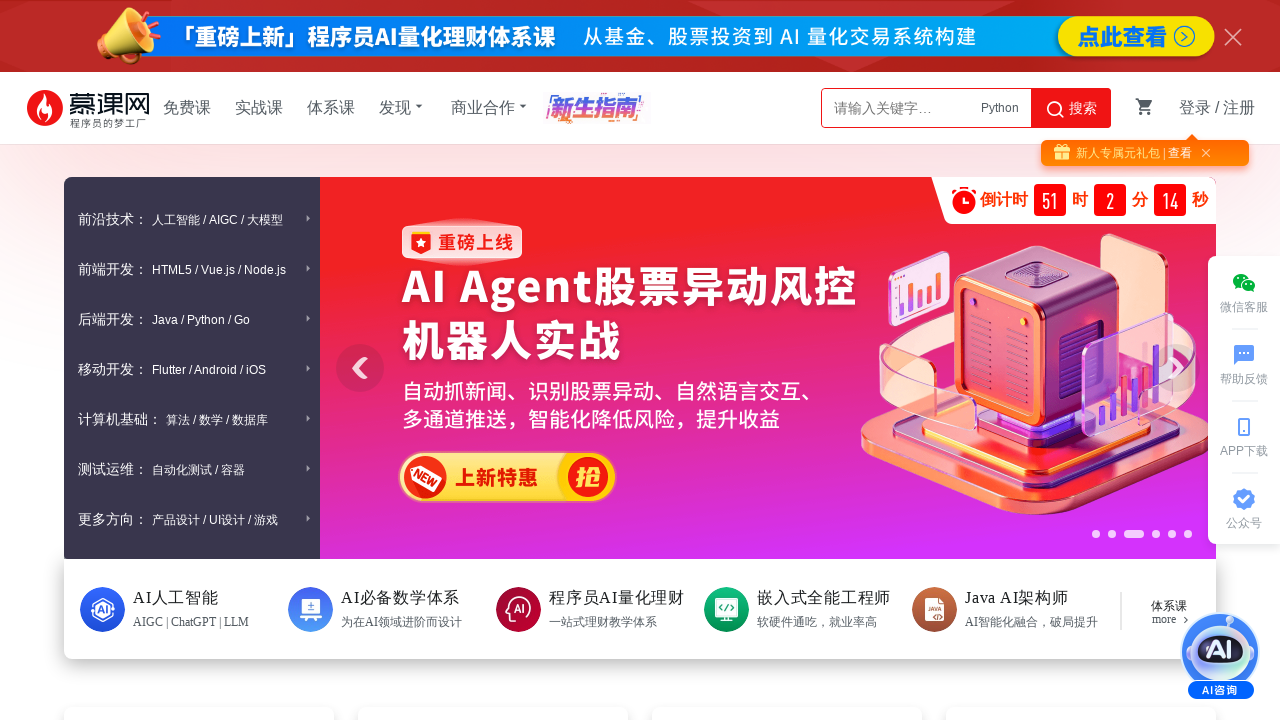

Hovered over first navigation menu item at (192, 219) on .menuContent >> .item >> nth=0
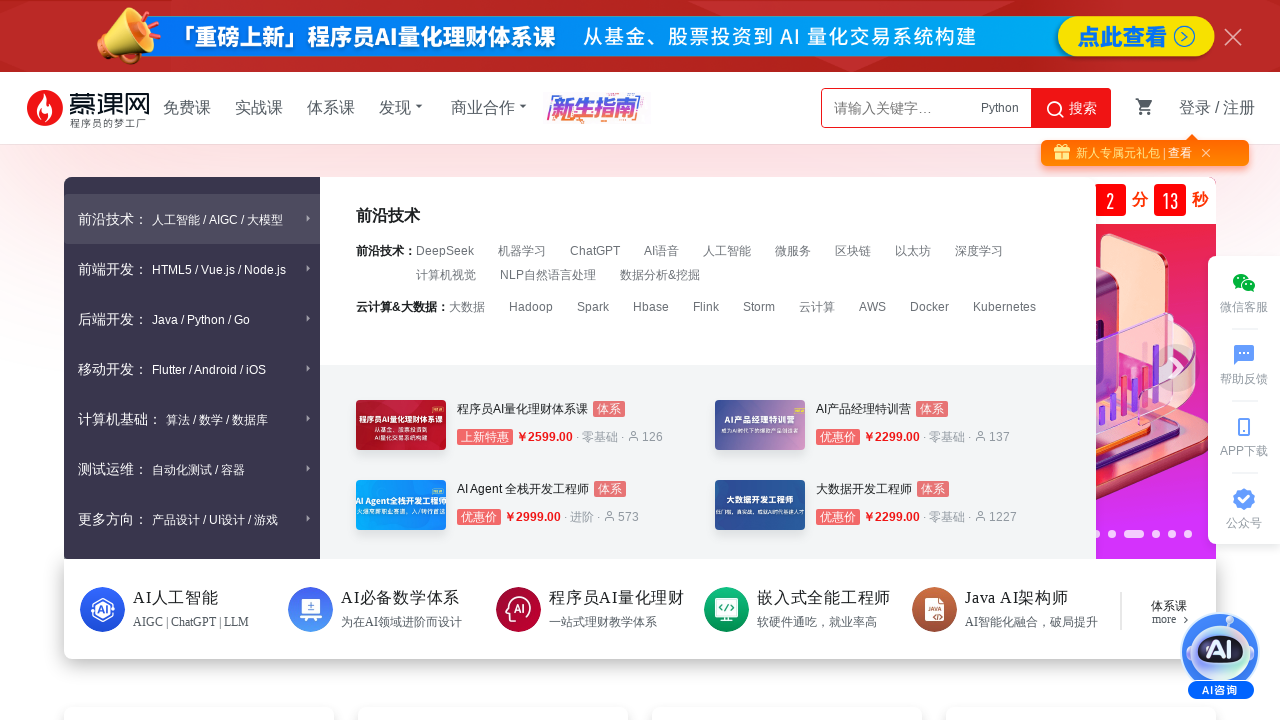

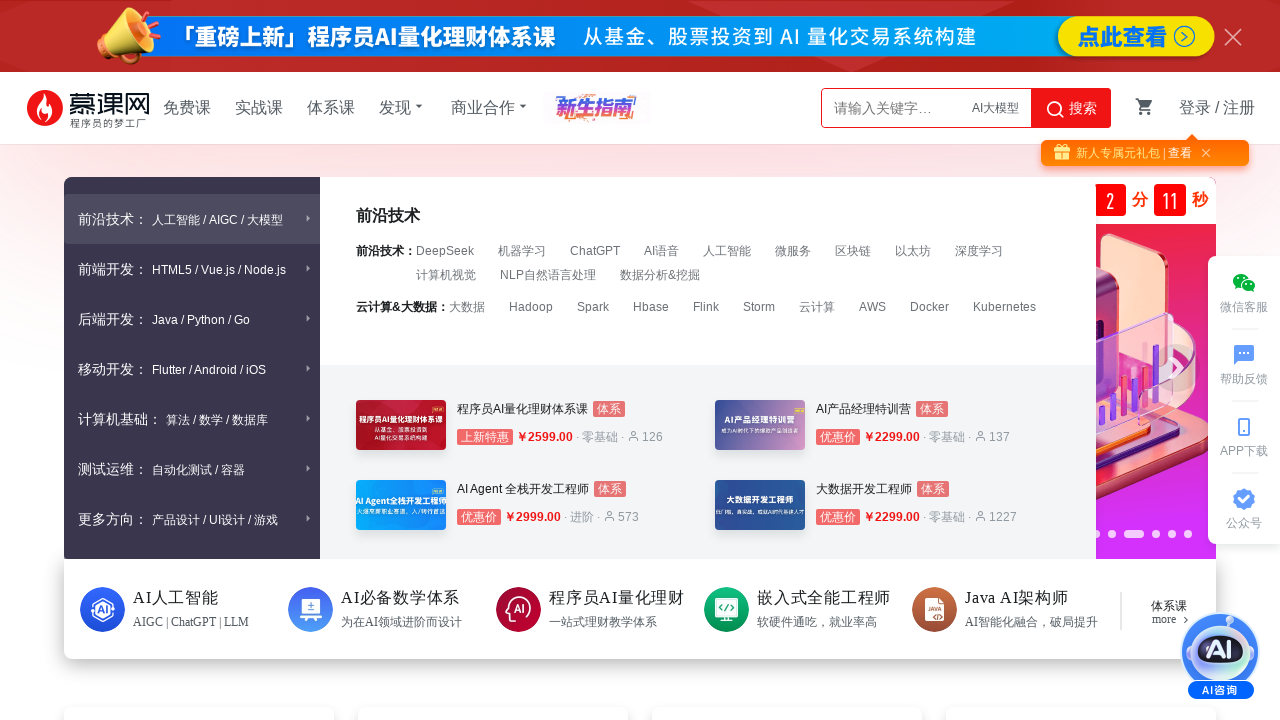